Navigates to Swarthmore College course catalog departments page and clicks on the first department link in the list.

Starting URL: https://catalog.swarthmore.edu/content.php?catoid=7&navoid=194

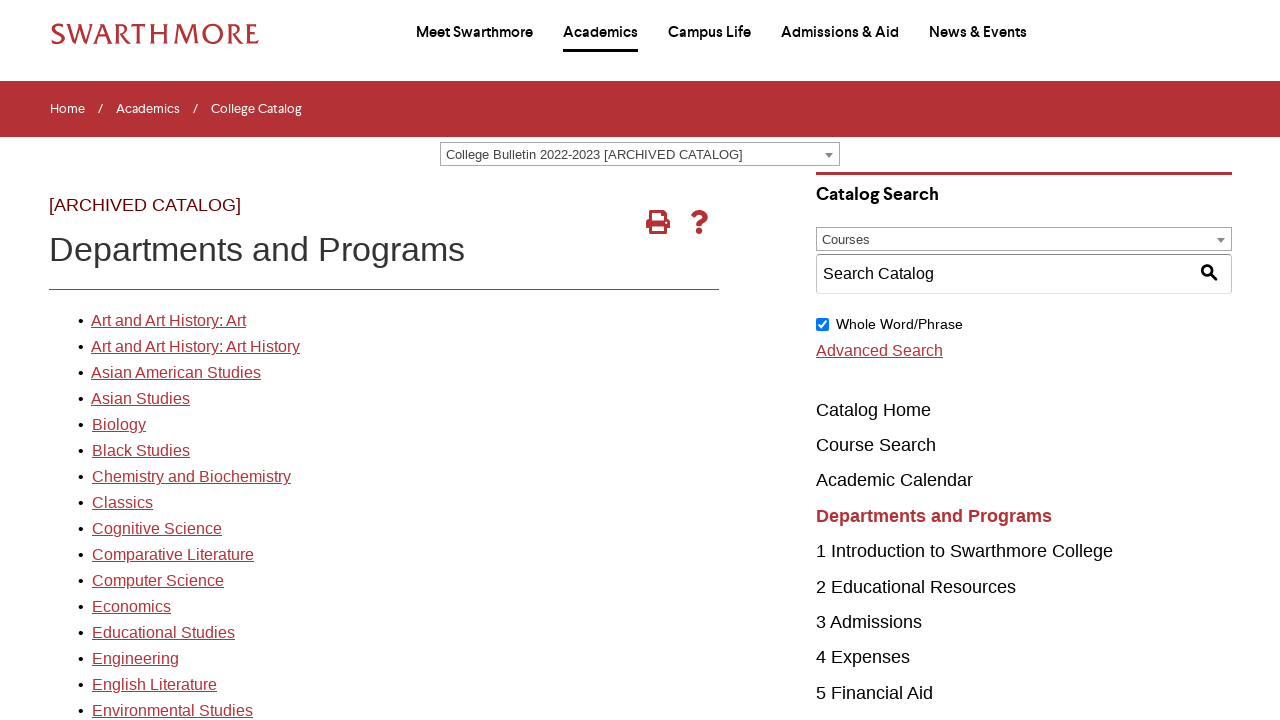

Clicked on the first department link in the Swarthmore College course catalog at (168, 321) on xpath=//*[@id='gateway-page']/body/table/tbody/tr[3]/td[1]/table/tbody/tr[2]/td[
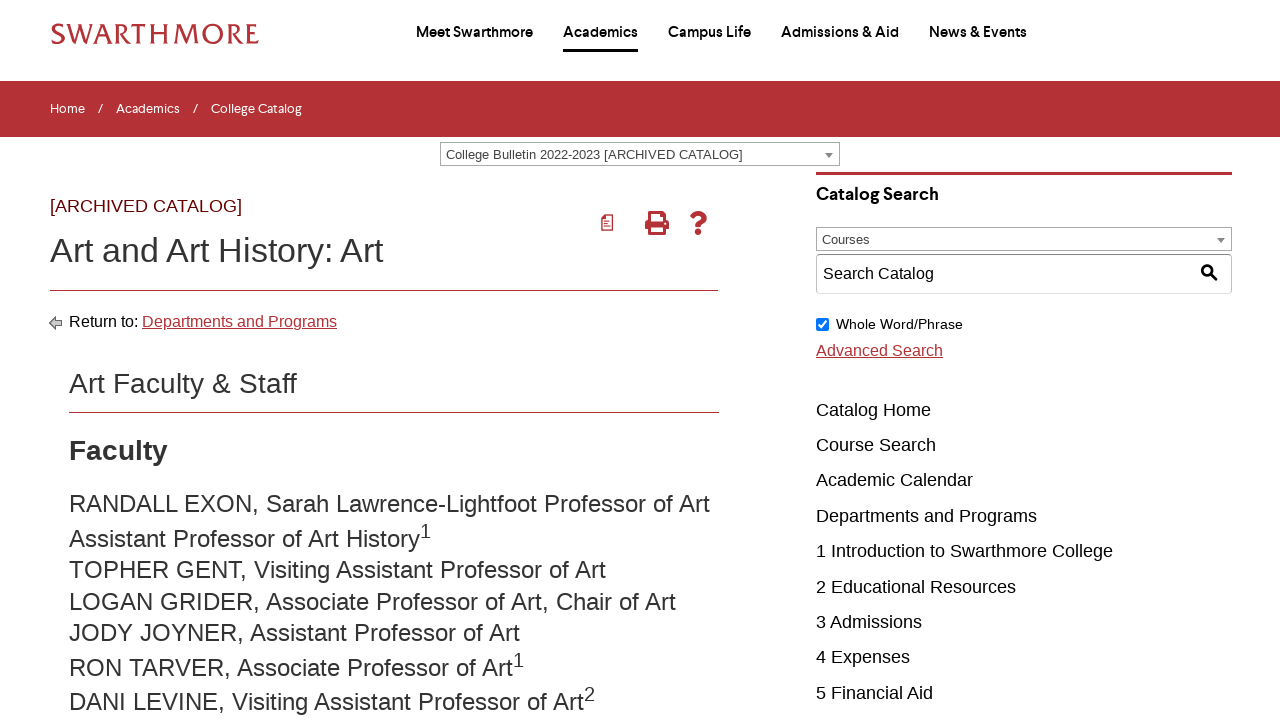

Department page loaded successfully
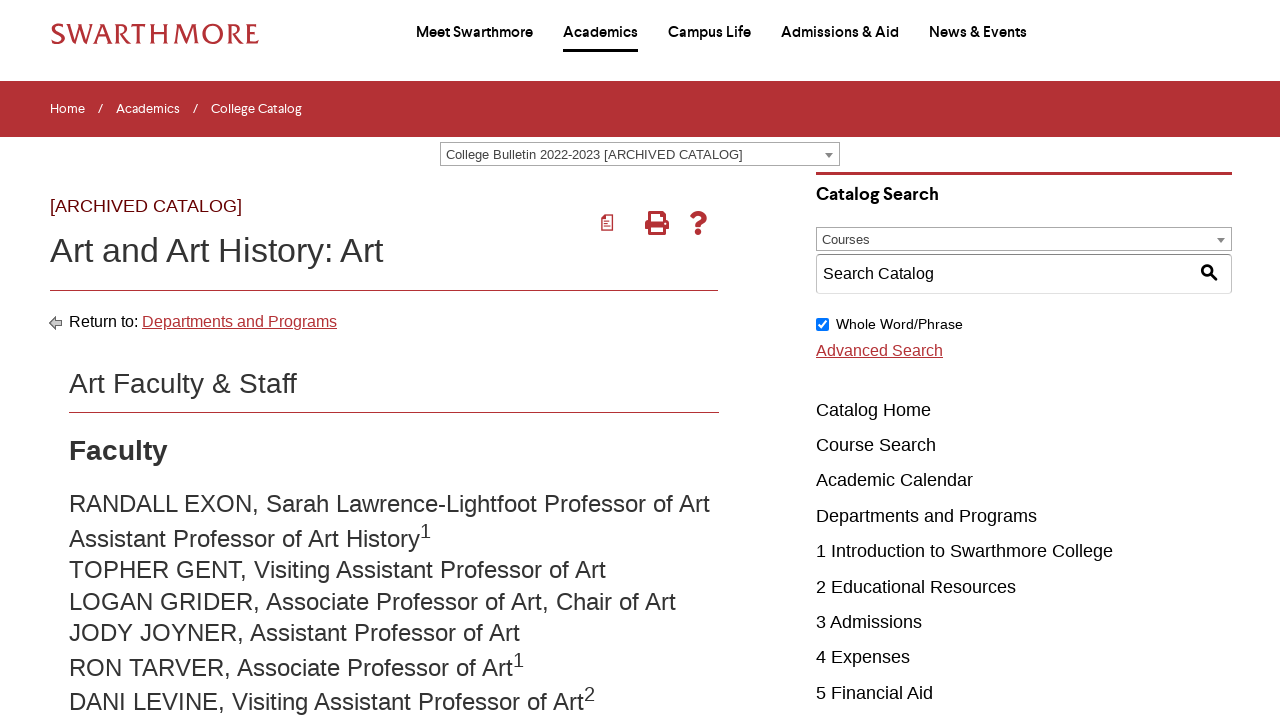

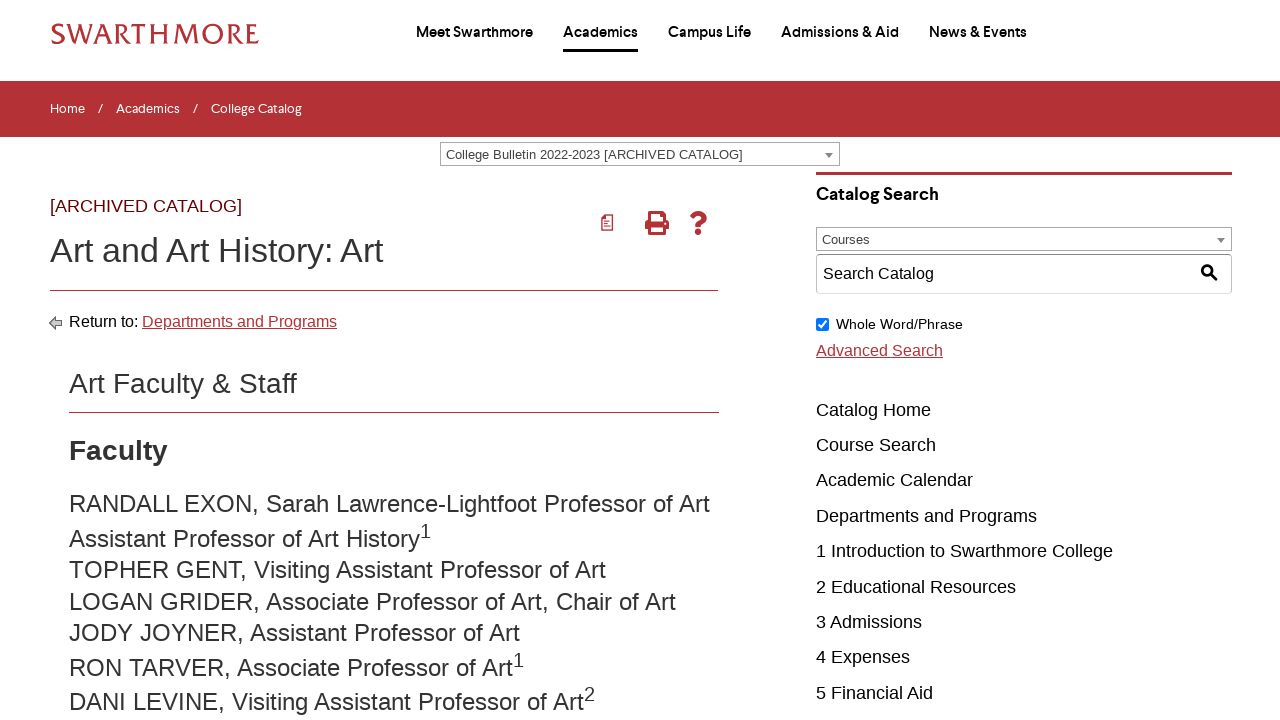